Tests dragging an element by positive X offset and negative Y offset to verify upward diagonal movement

Starting URL: https://demoqa.com/dragabble

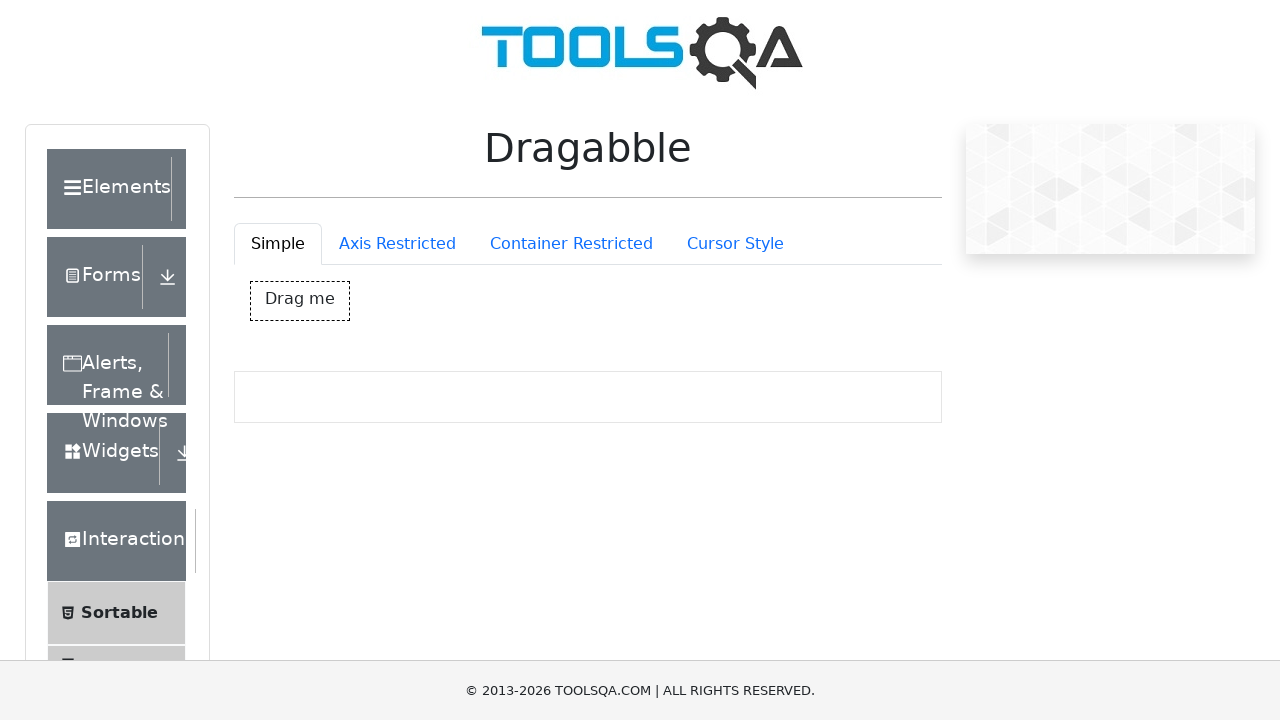

Draggable element #dragBox is now visible
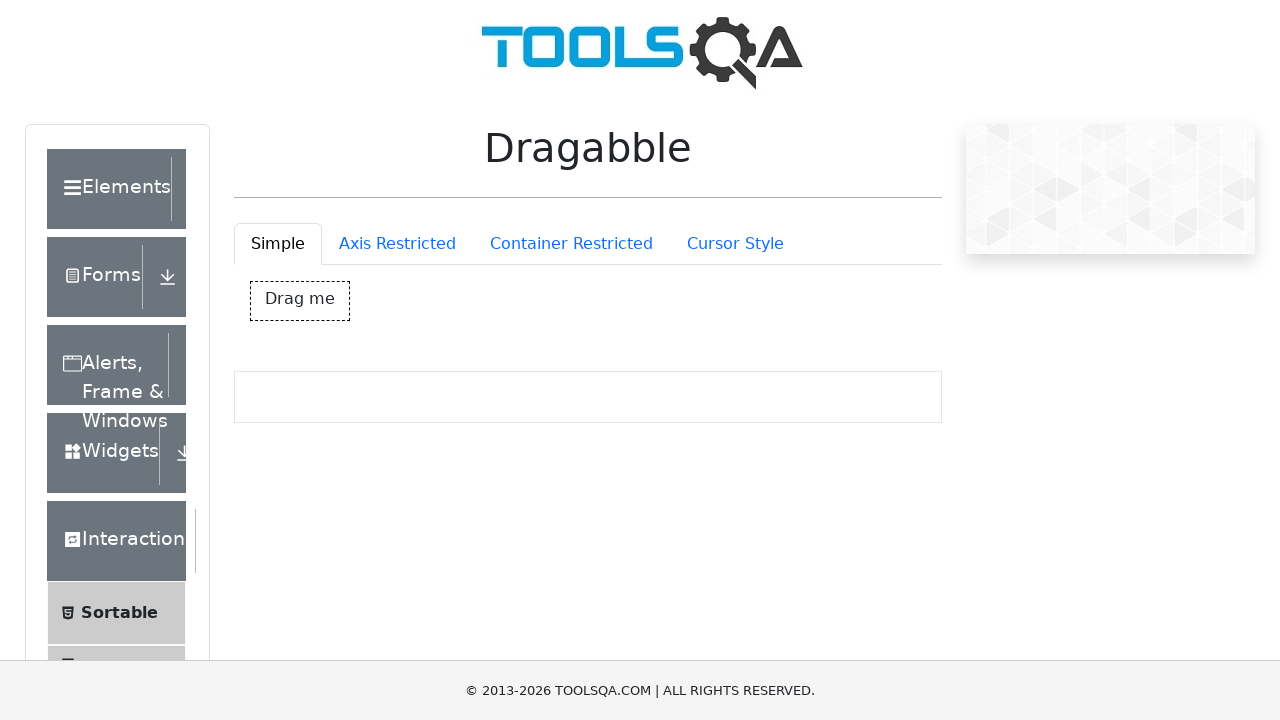

Retrieved initial bounding box of draggable element
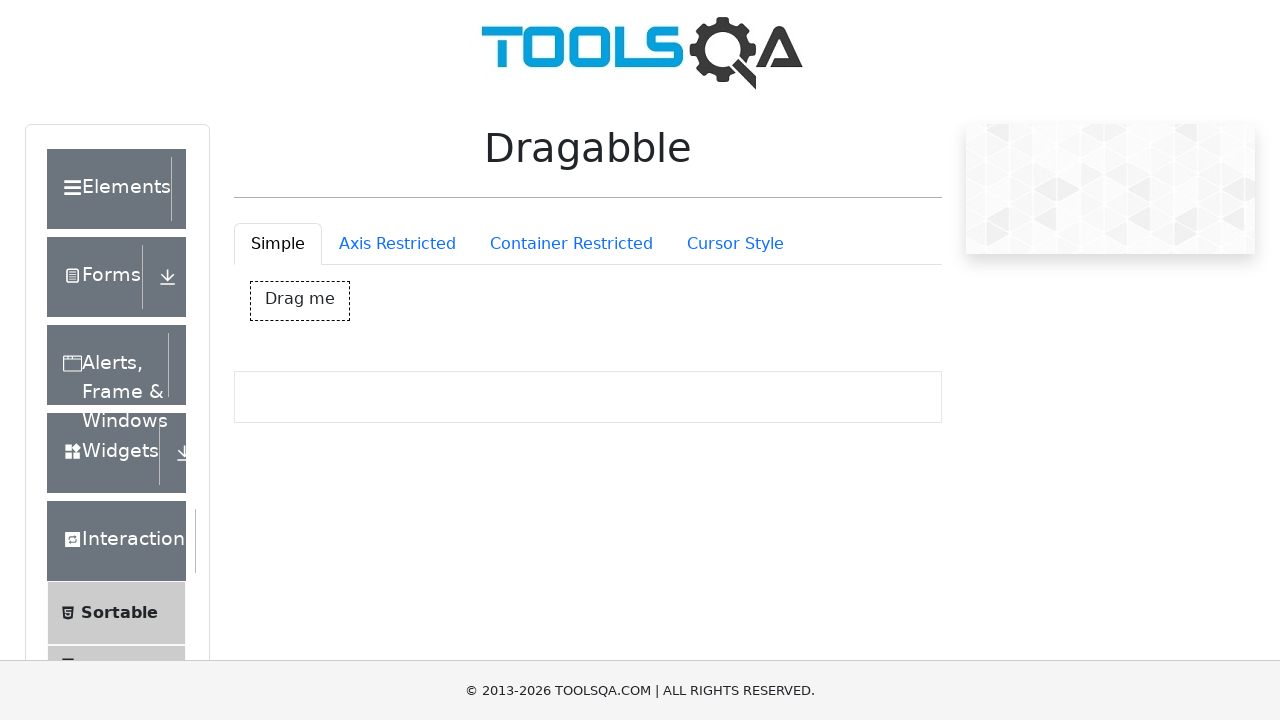

Moved mouse to center of draggable element at (300, 301)
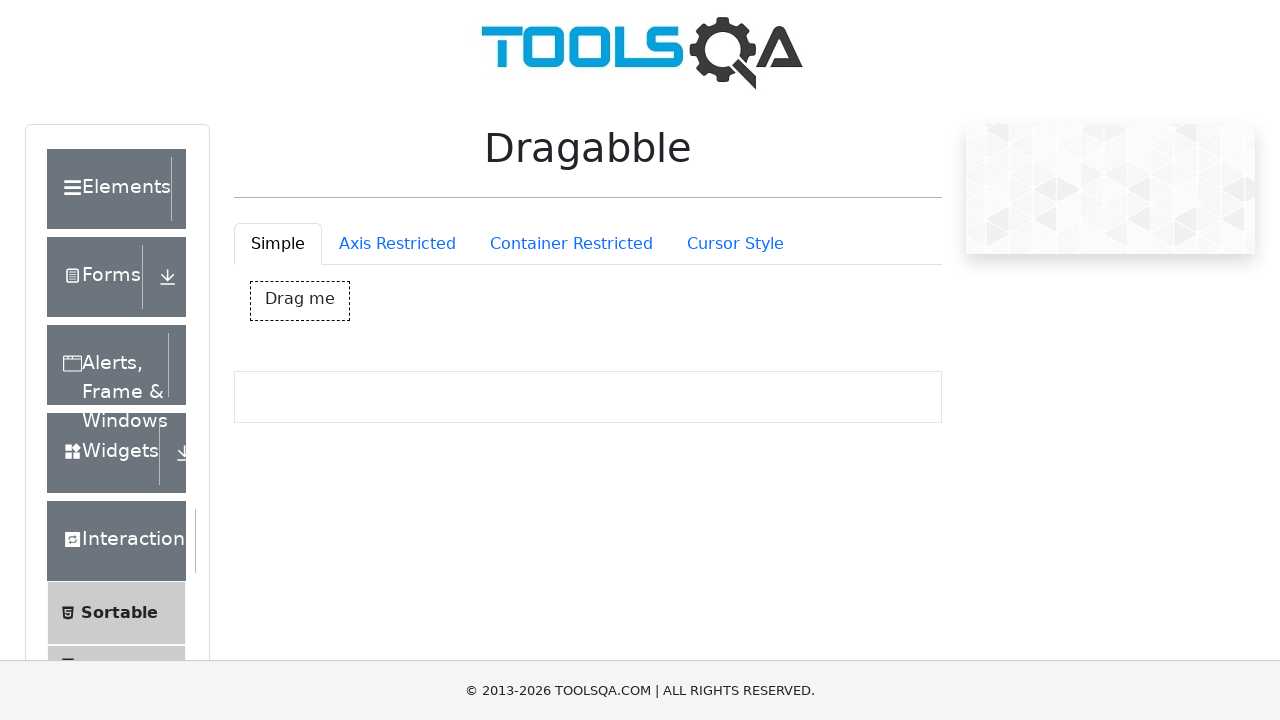

Mouse button pressed down on draggable element at (300, 301)
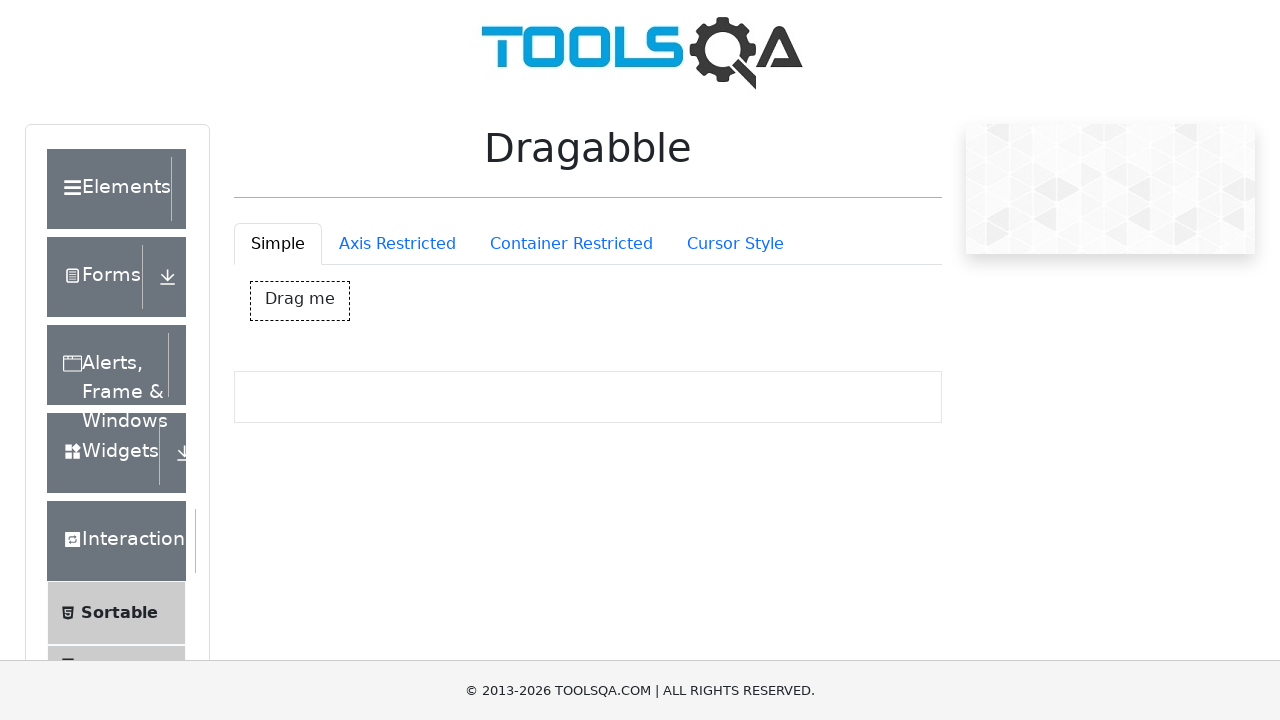

Dragged element 150px right and 50px up (positive X, negative Y offset) at (450, 251)
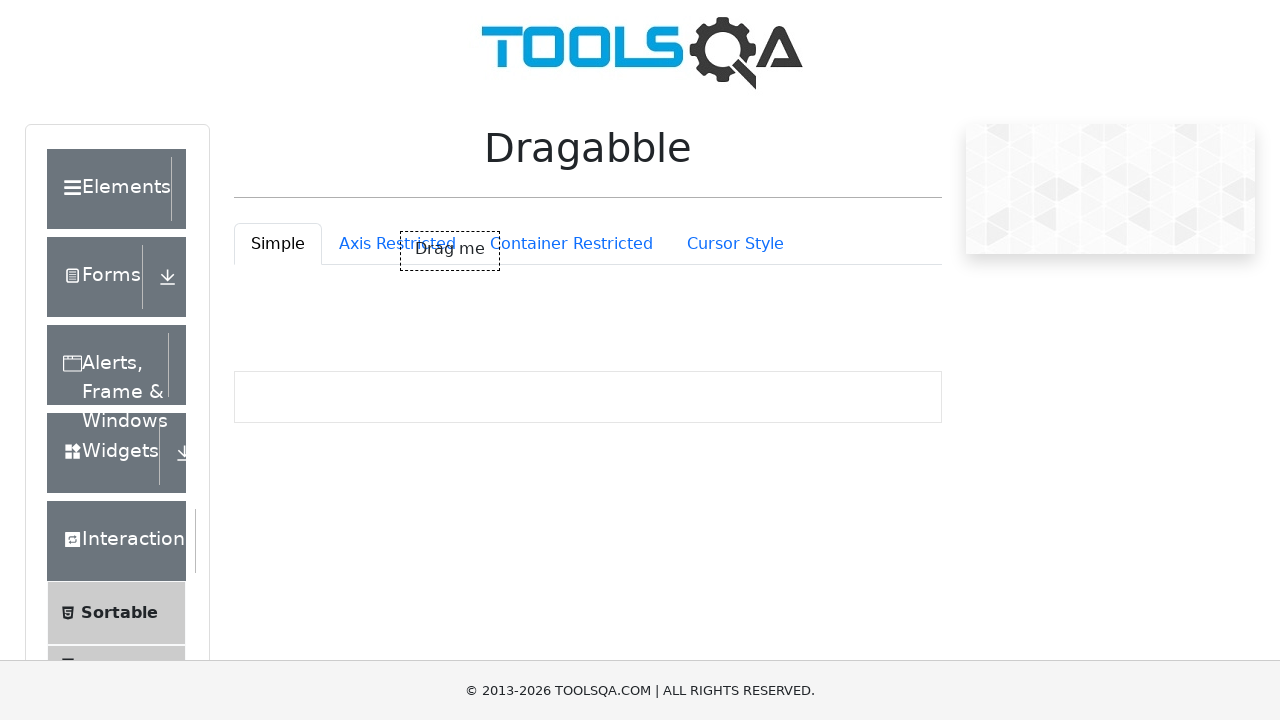

Mouse button released - upward diagonal drag completed at (450, 251)
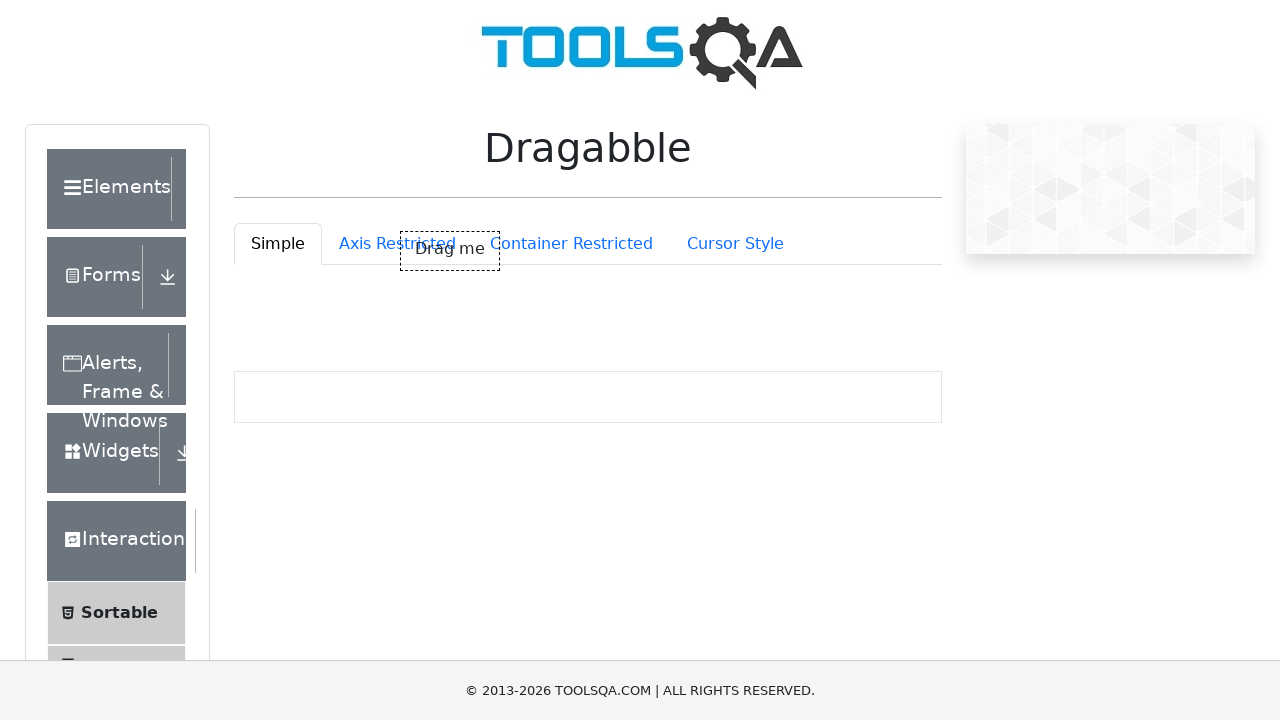

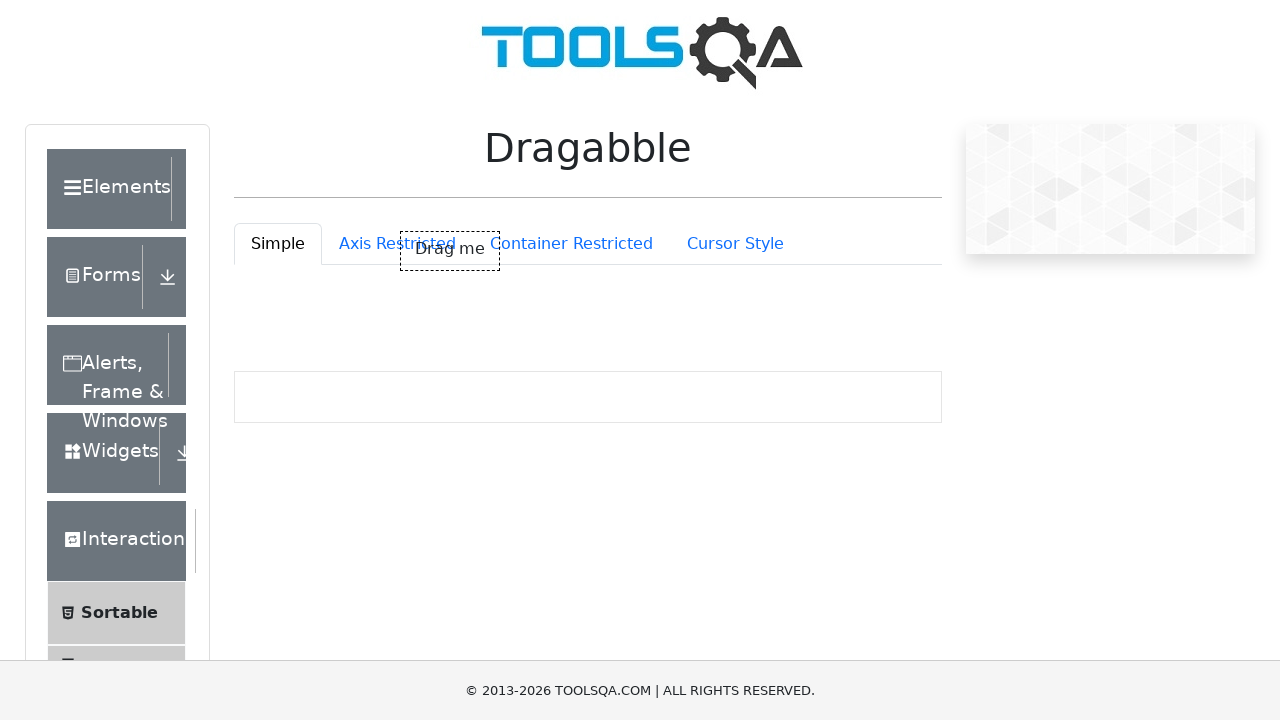